Tests hovering over the main category menu on Alibaba's homepage to trigger the dropdown menu display

Starting URL: https://www.alibaba.com

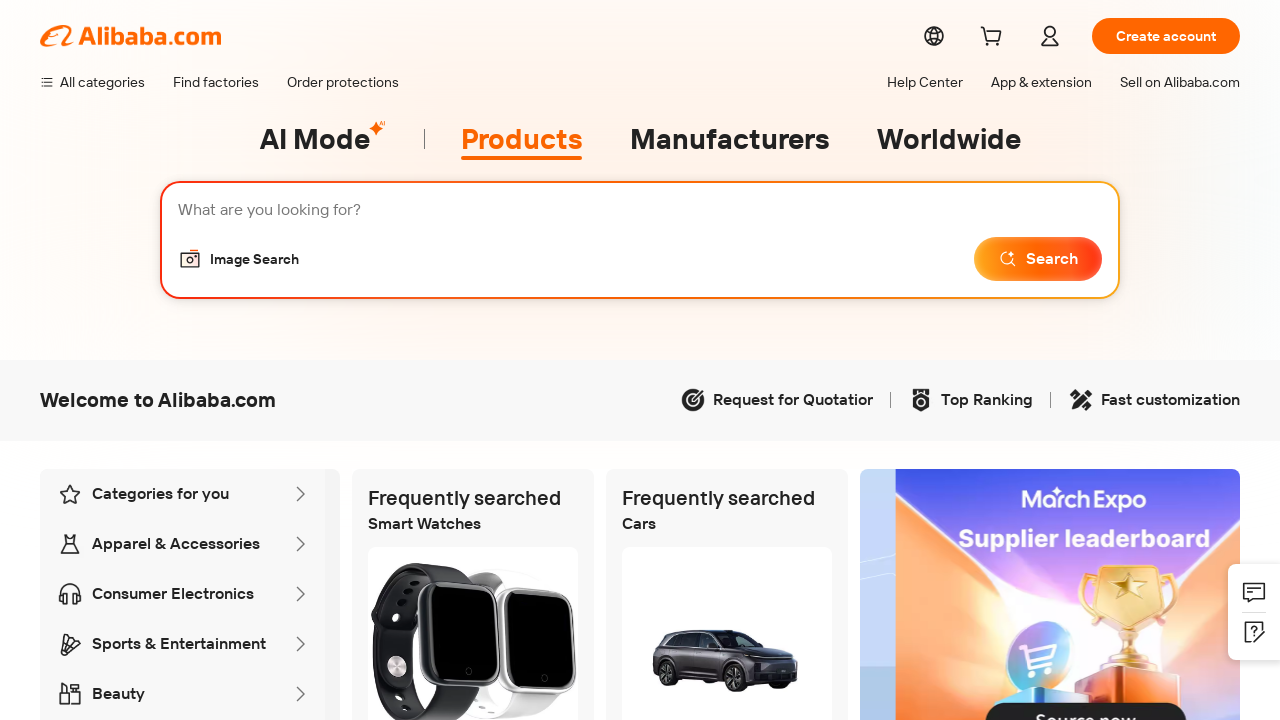

Waited for page to load with domcontentloaded state
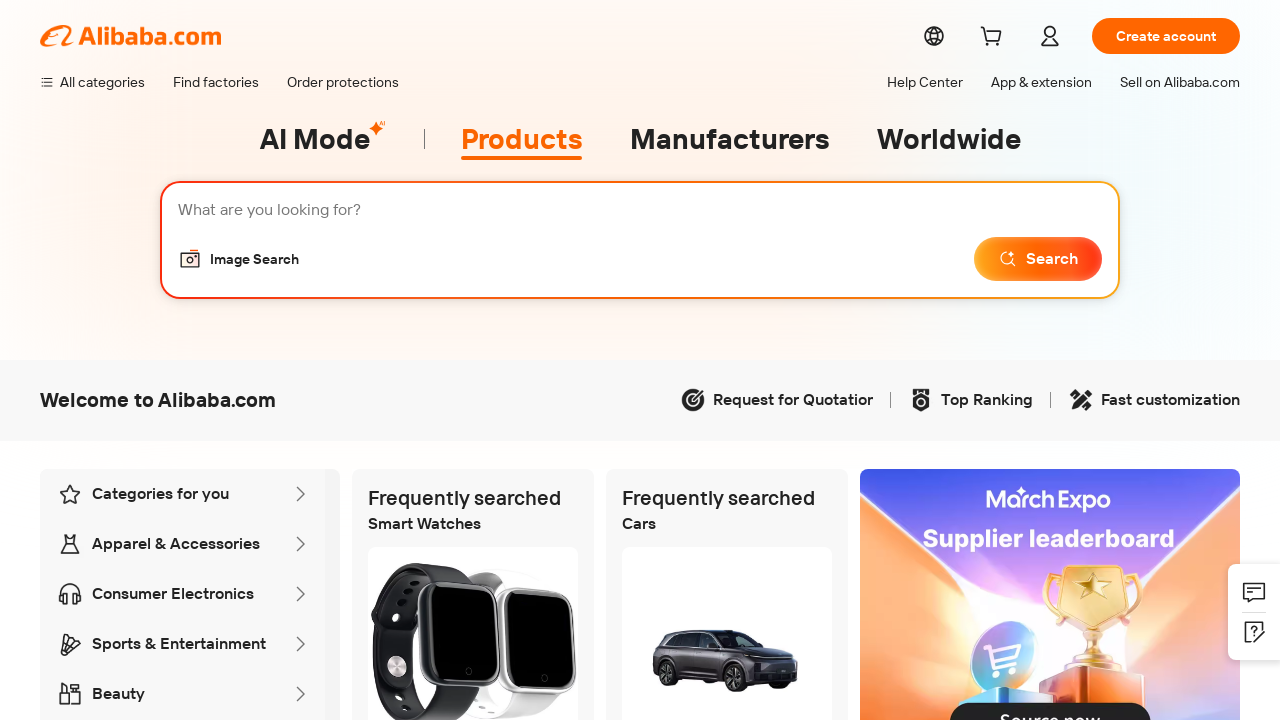

Hovered over main category menu on Alibaba homepage at (92, 90) on xpath=//*[@id="the-new-header"]/div[2]/div/div[1]/div[1]/div[1]
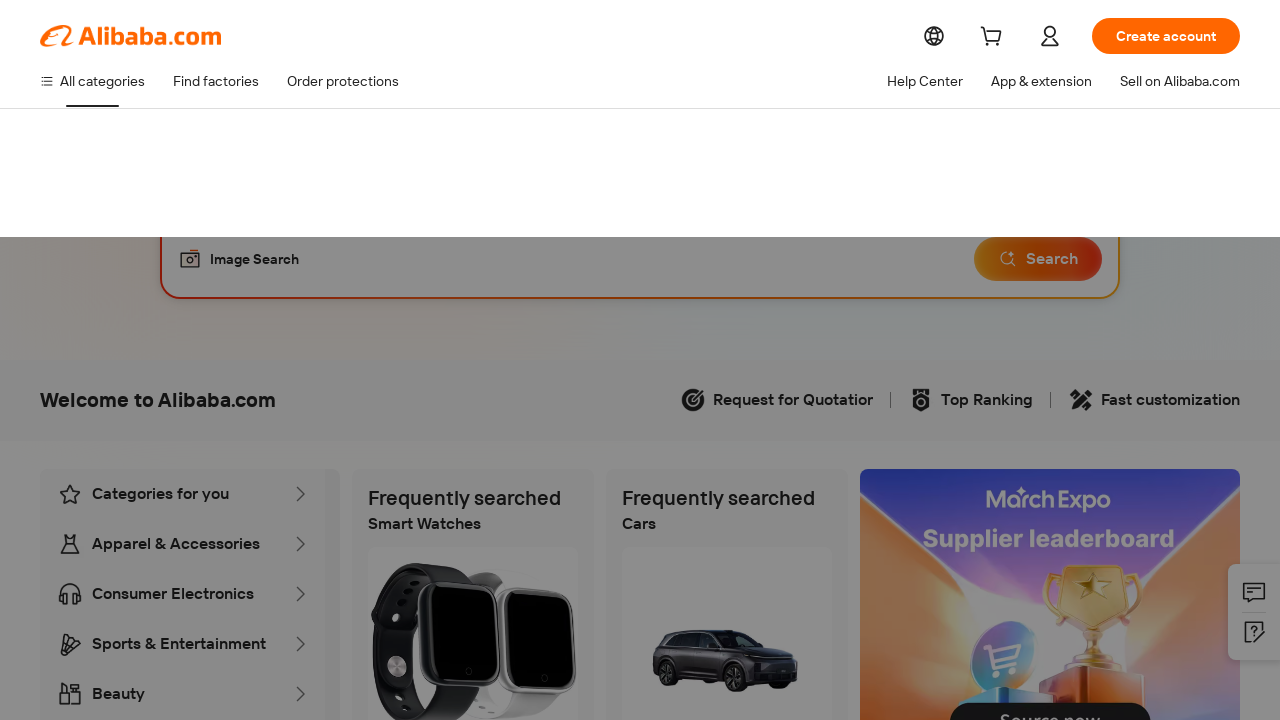

Waited 1 second for dropdown menu to appear
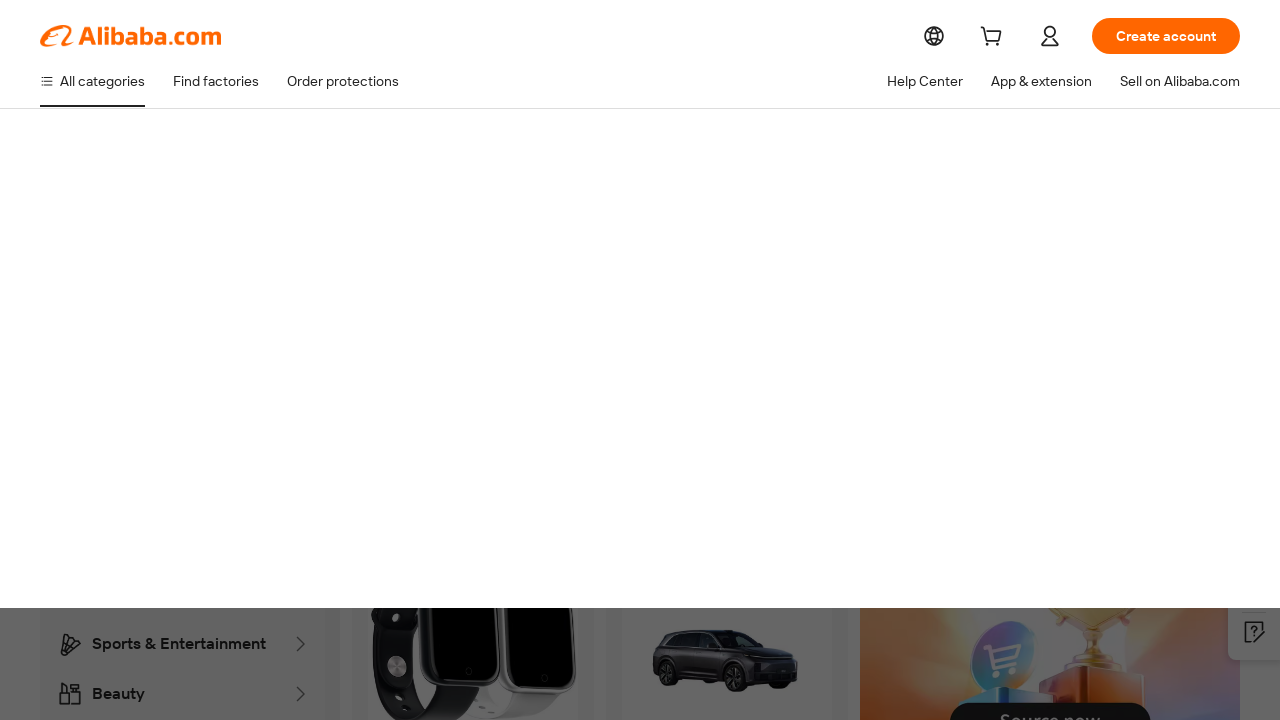

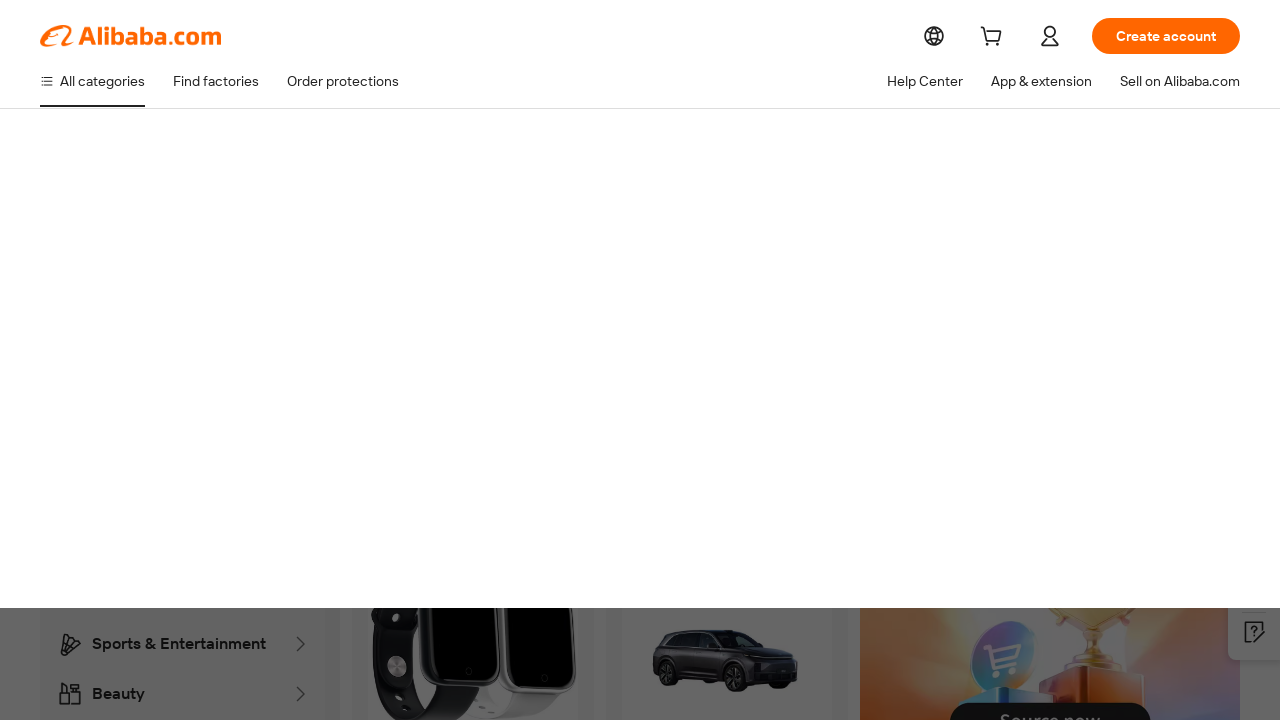